Verifies that input fields for first name, last initial, and nickname checkbox are displayed and clickable

Starting URL: https://www.myrapname.com

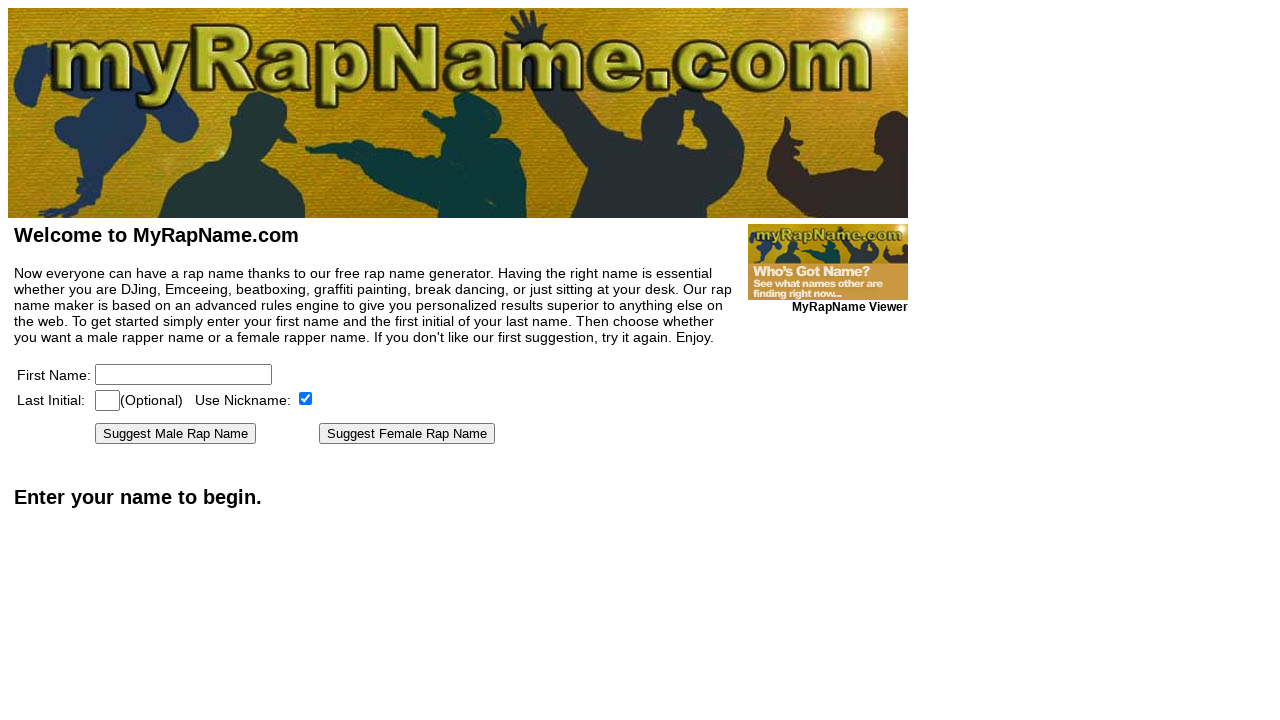

Waited for page to load with networkidle state
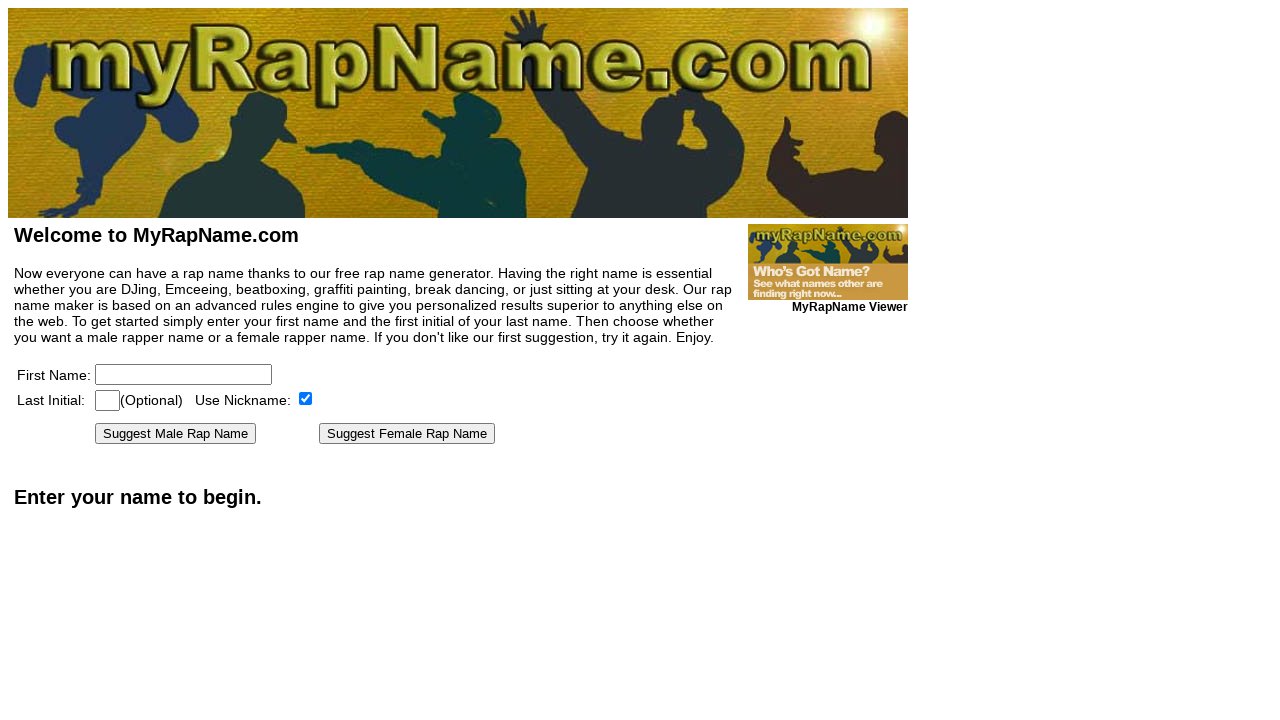

Clicked on first name input field at (184, 374) on [name=firstname]
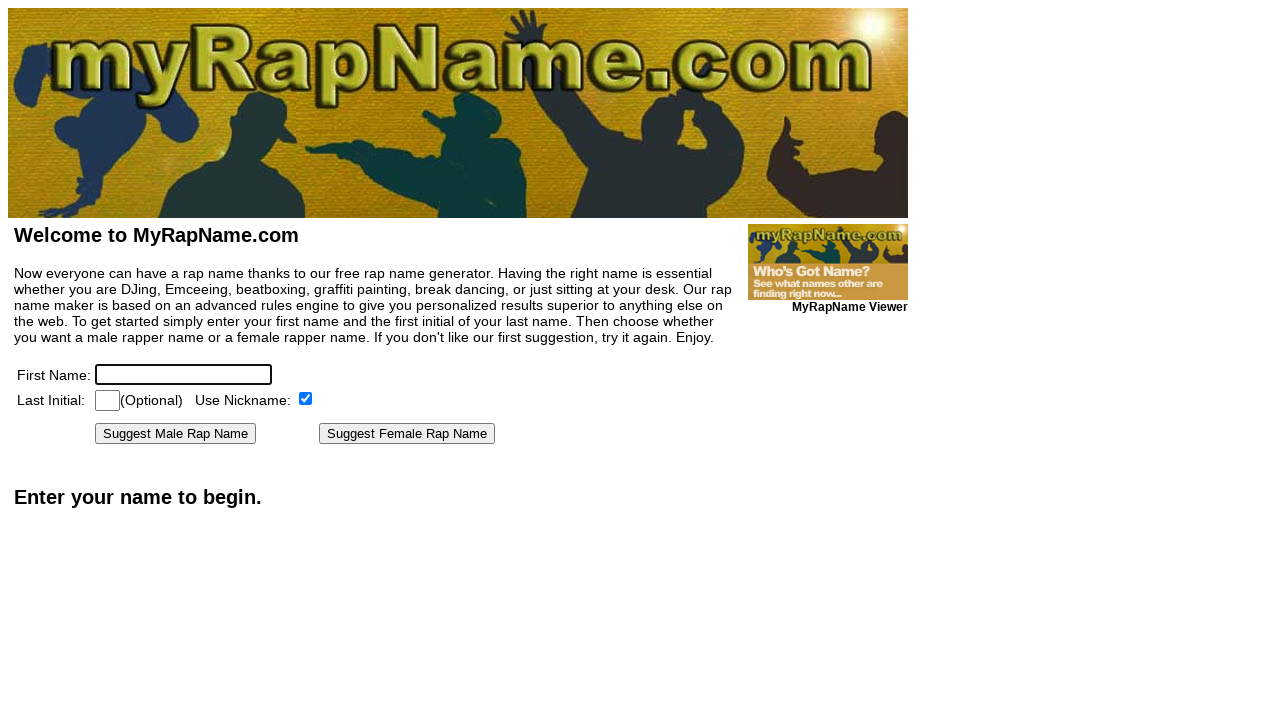

Clicked on last initial input field at (108, 400) on [name=lastinitial]
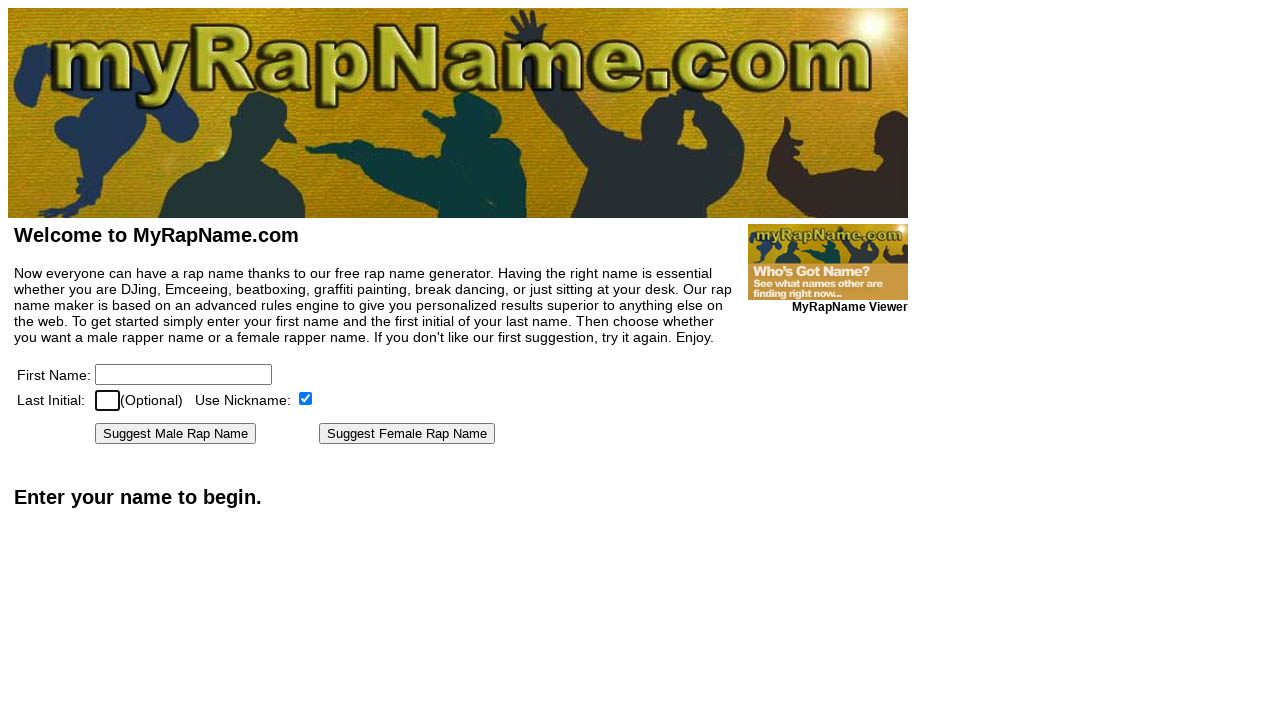

Clicked on Use Nickname checkbox option at (205, 400) on text=Use Nickname
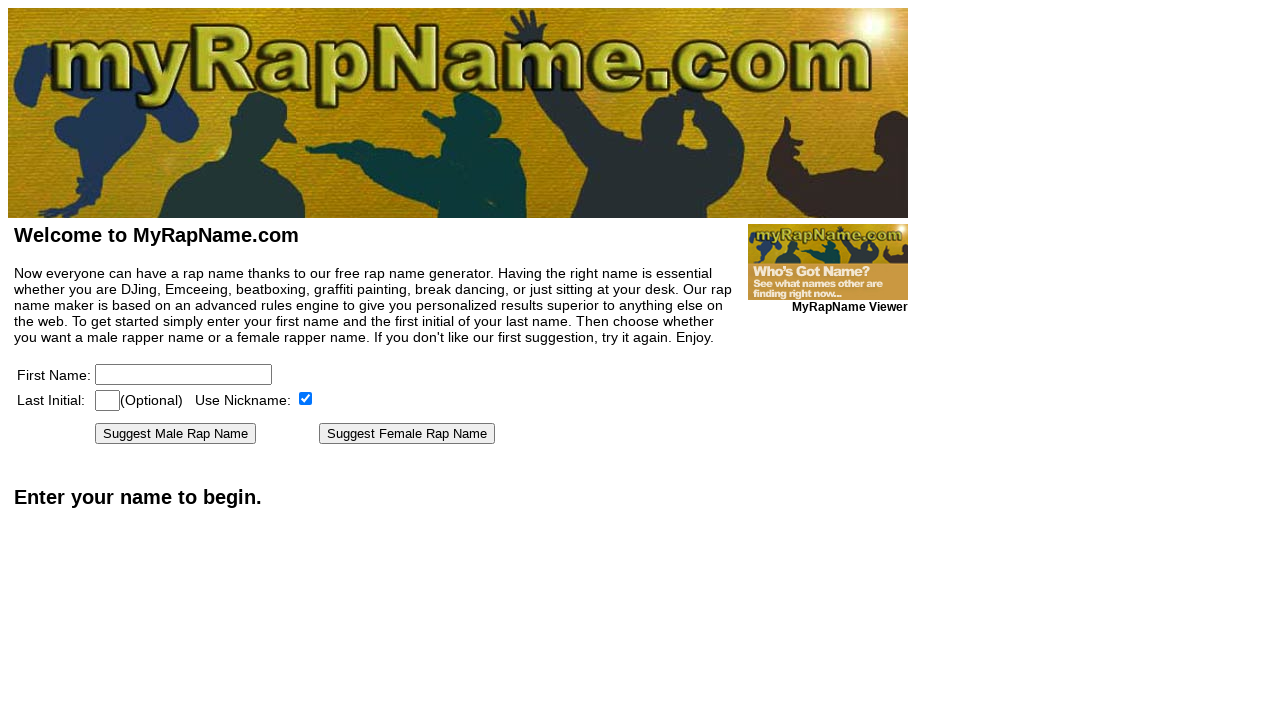

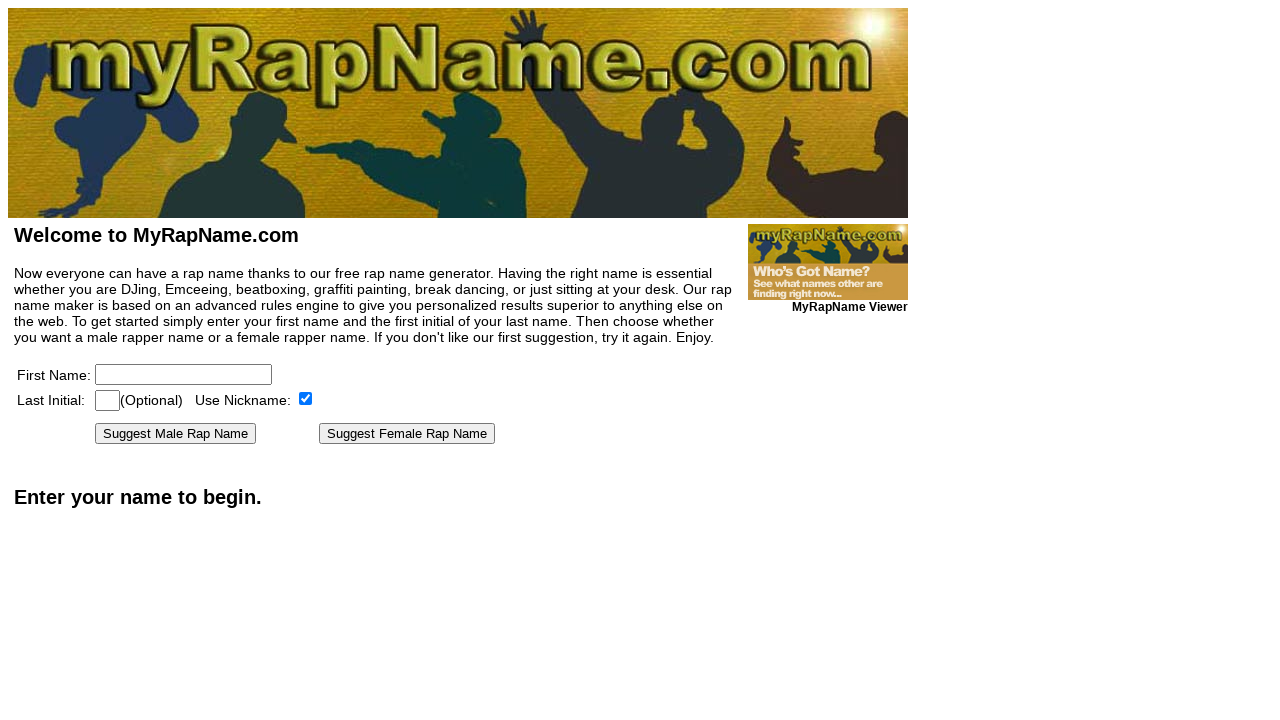